Tests copy and paste functionality between two text areas using keyboard shortcuts (Ctrl+A, Ctrl+C, Ctrl+V)

Starting URL: https://text-compare.com/

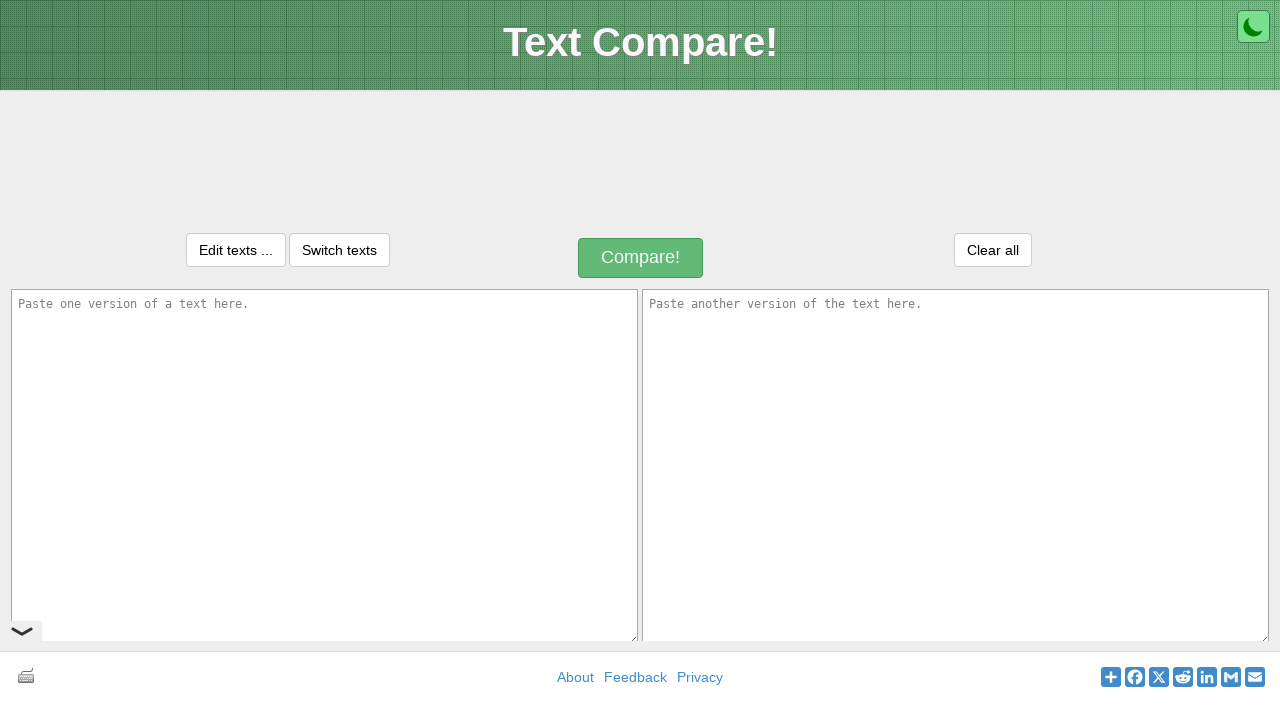

Filled first text area with 'Hello Viraj' on textarea#inputText1
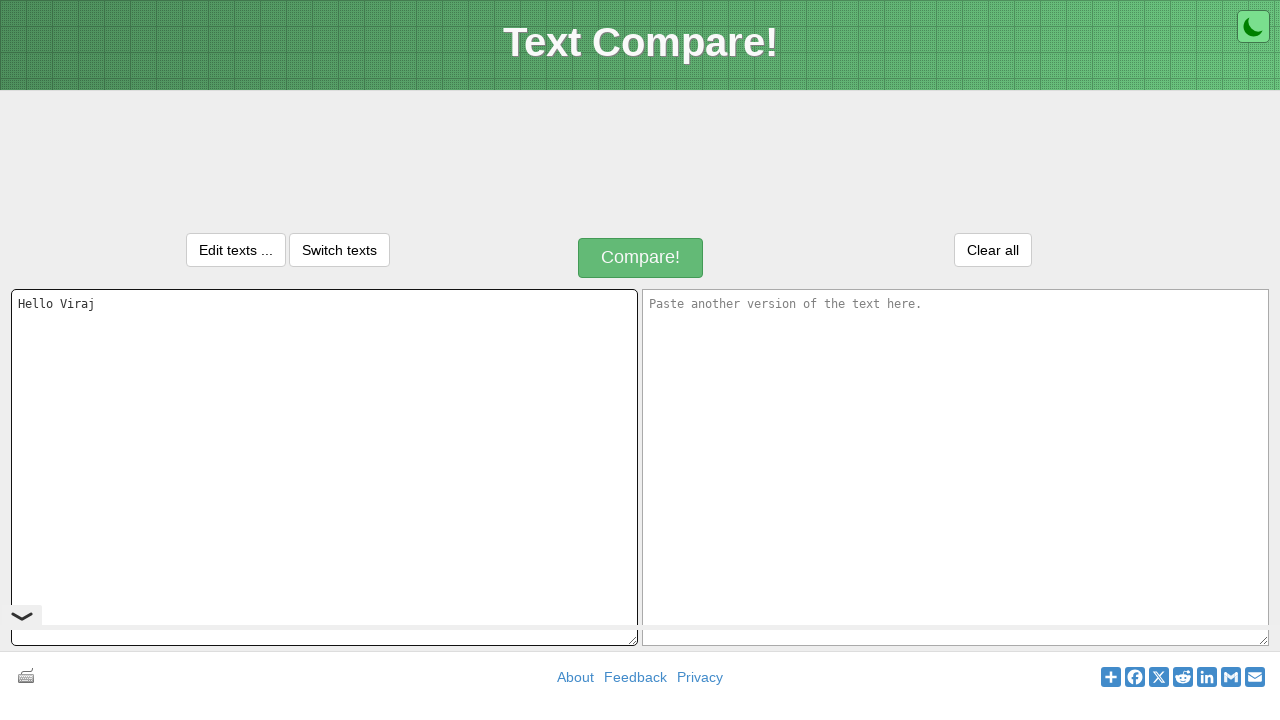

Selected all text in first text area using Ctrl+A on textarea#inputText1
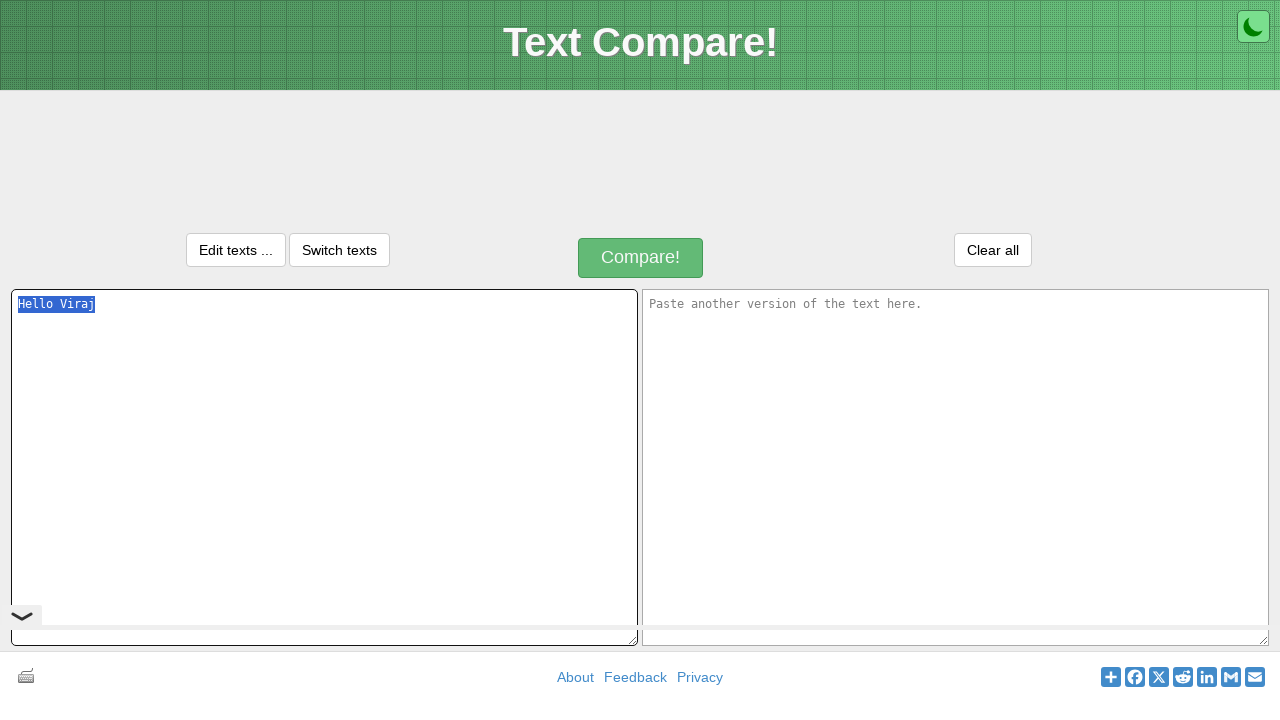

Copied selected text from first text area using Ctrl+C on textarea#inputText1
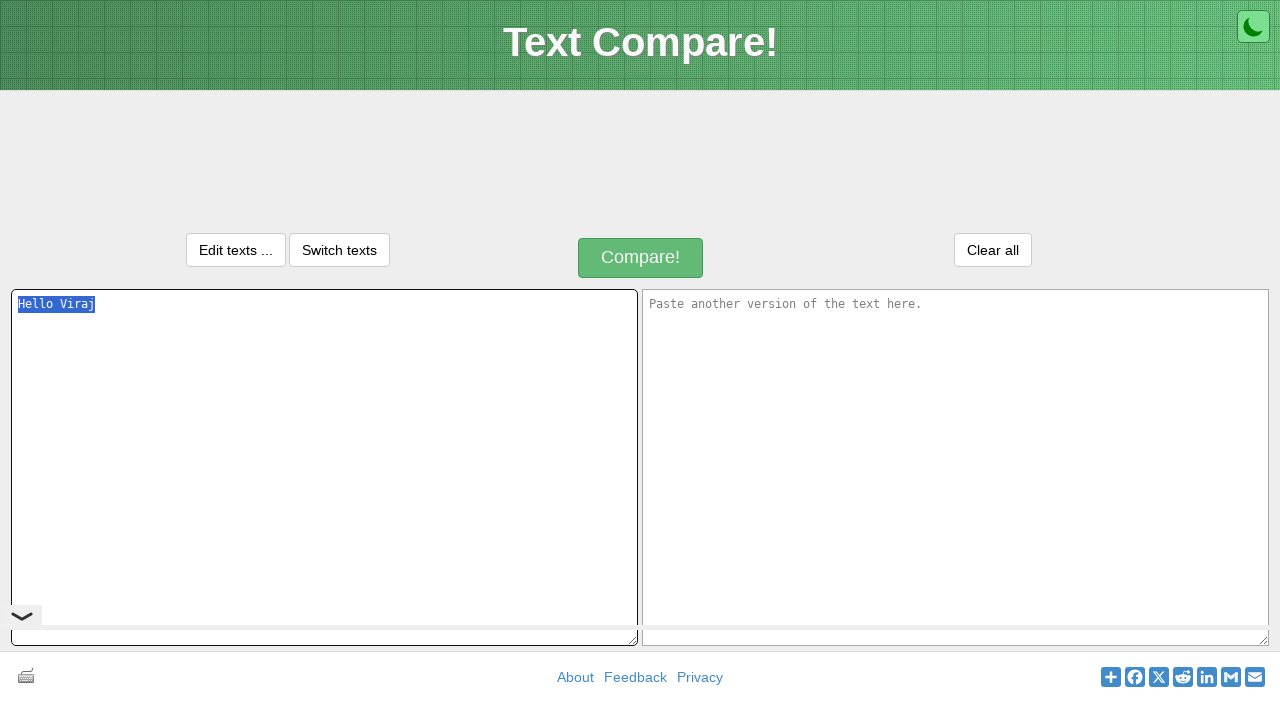

Clicked on second text area to focus it at (956, 467) on textarea#inputText2
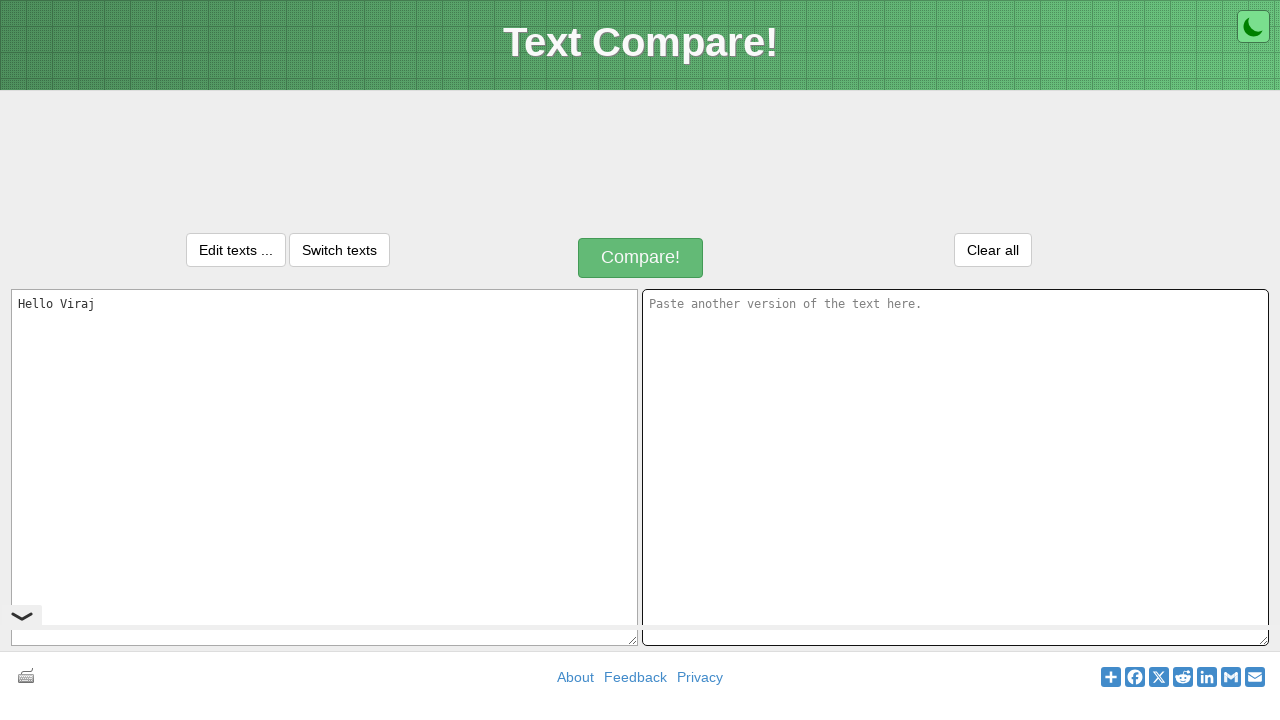

Pasted copied text into second text area using Ctrl+V on textarea#inputText2
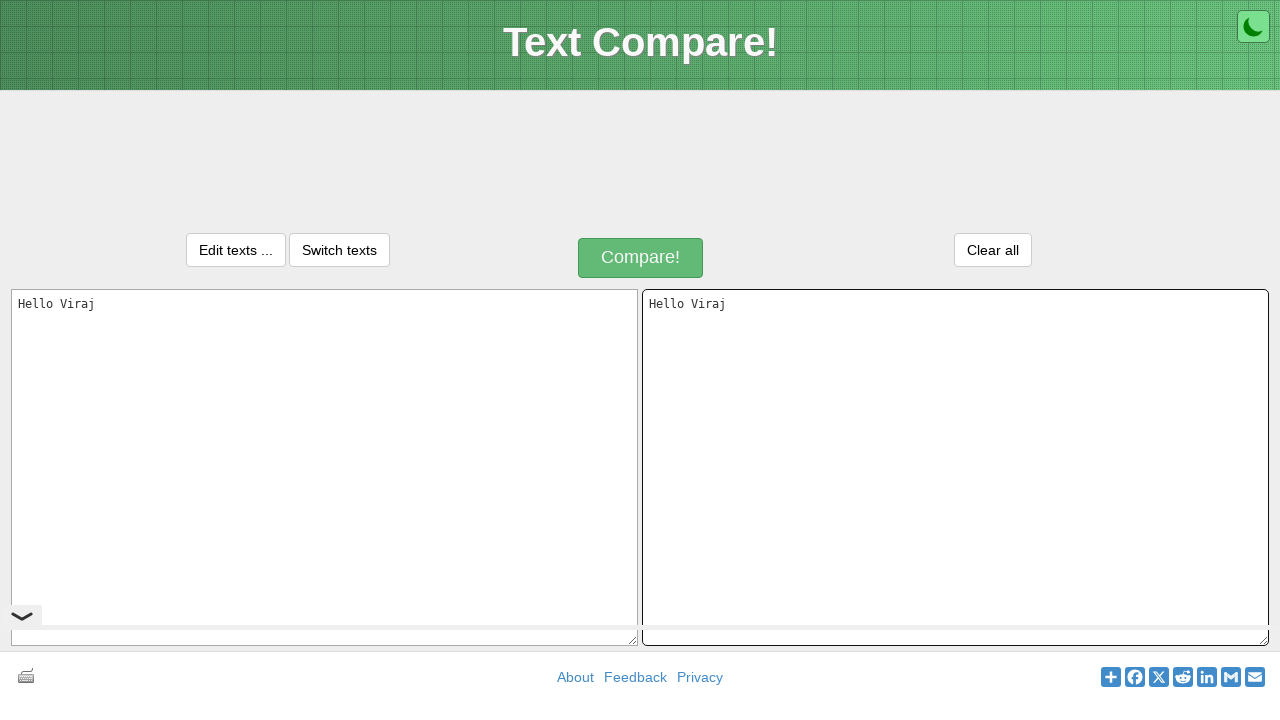

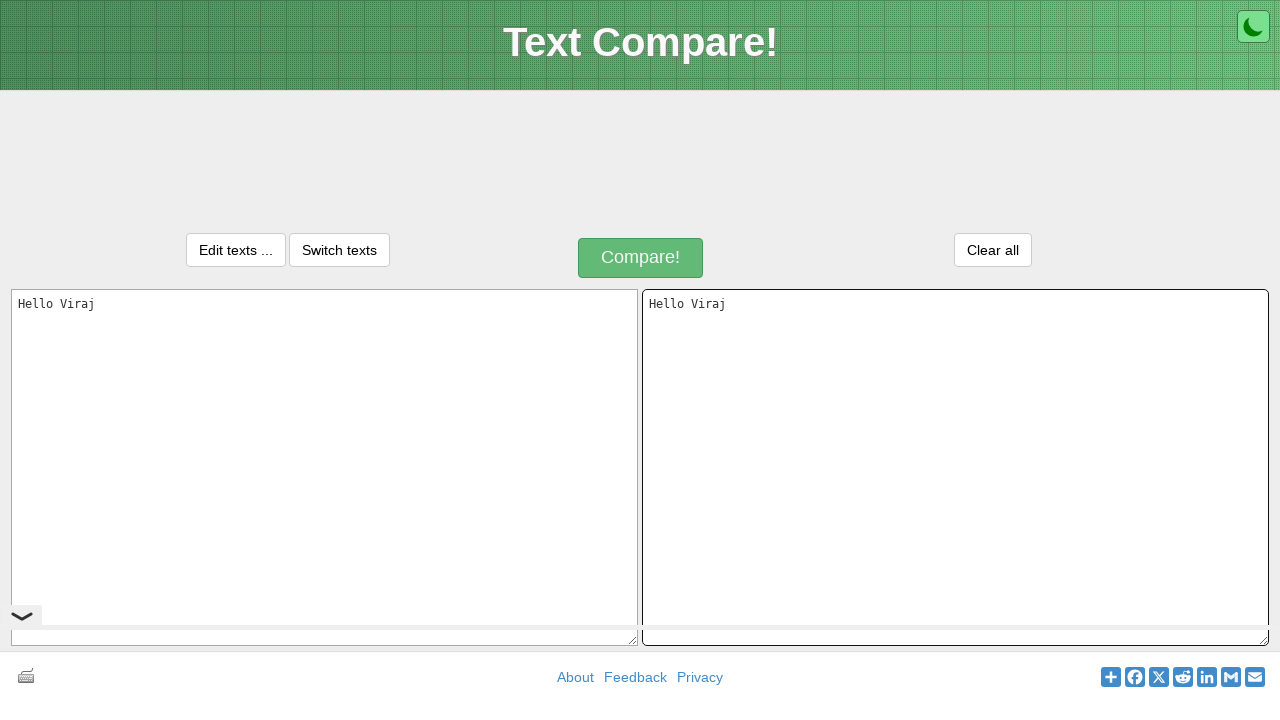